Tests implicit wait functionality by navigating to dynamic loading example, clicking a link, starting the loading process, and verifying the loaded text appears

Starting URL: https://the-internet.herokuapp.com/dynamic_loading

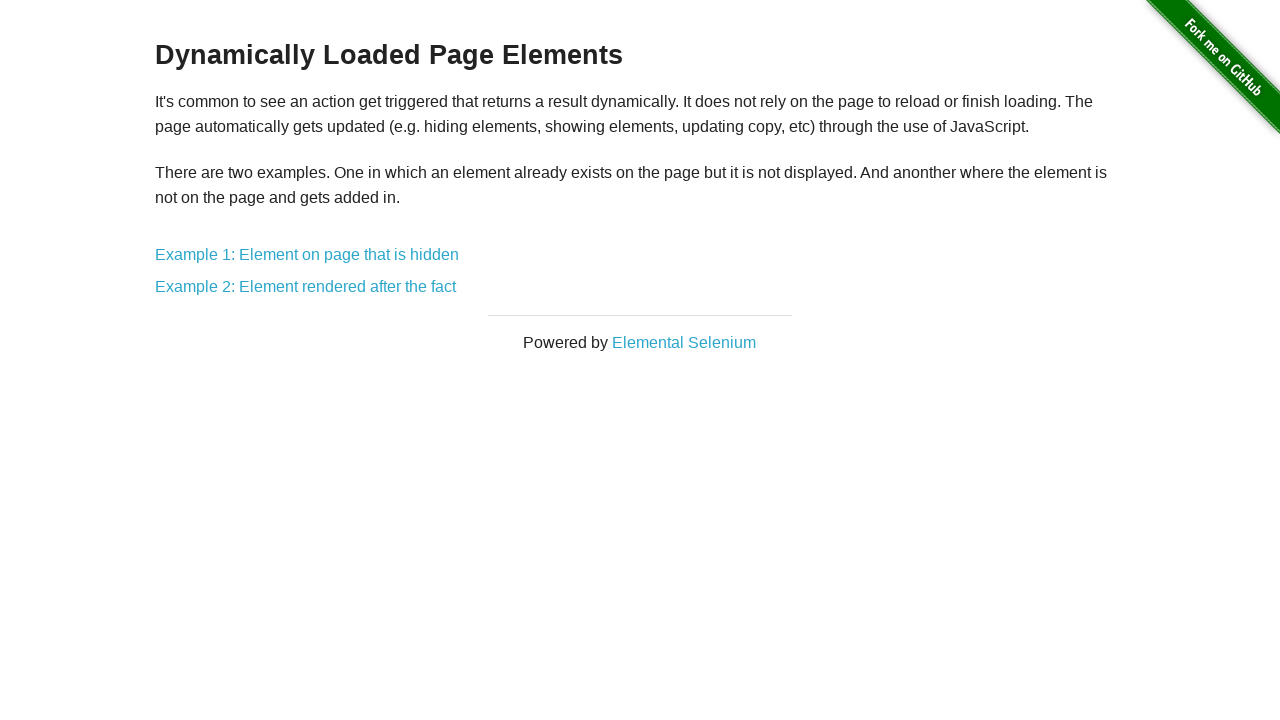

Clicked on Example 2 link to navigate to dynamic loading example at (306, 287) on xpath=//*[@id='content']/div/a[2]
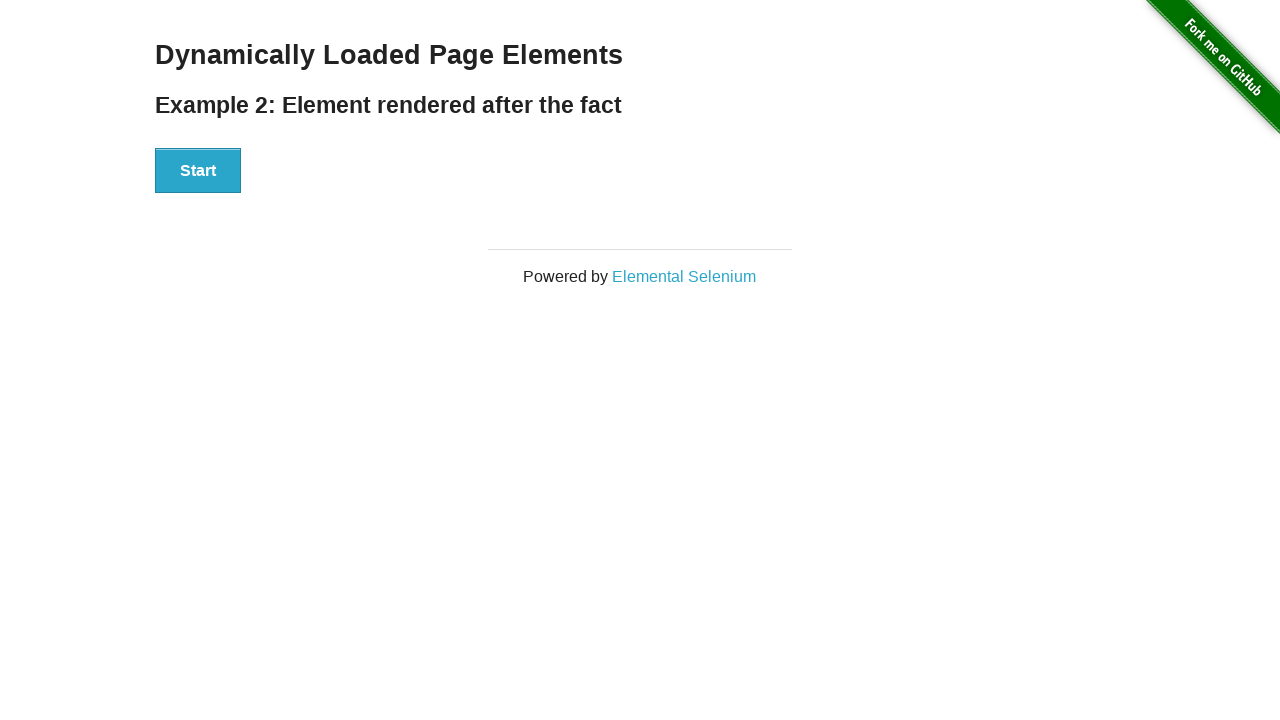

Clicked Start button to initiate dynamic loading process at (198, 171) on xpath=//*[@id='start']/button
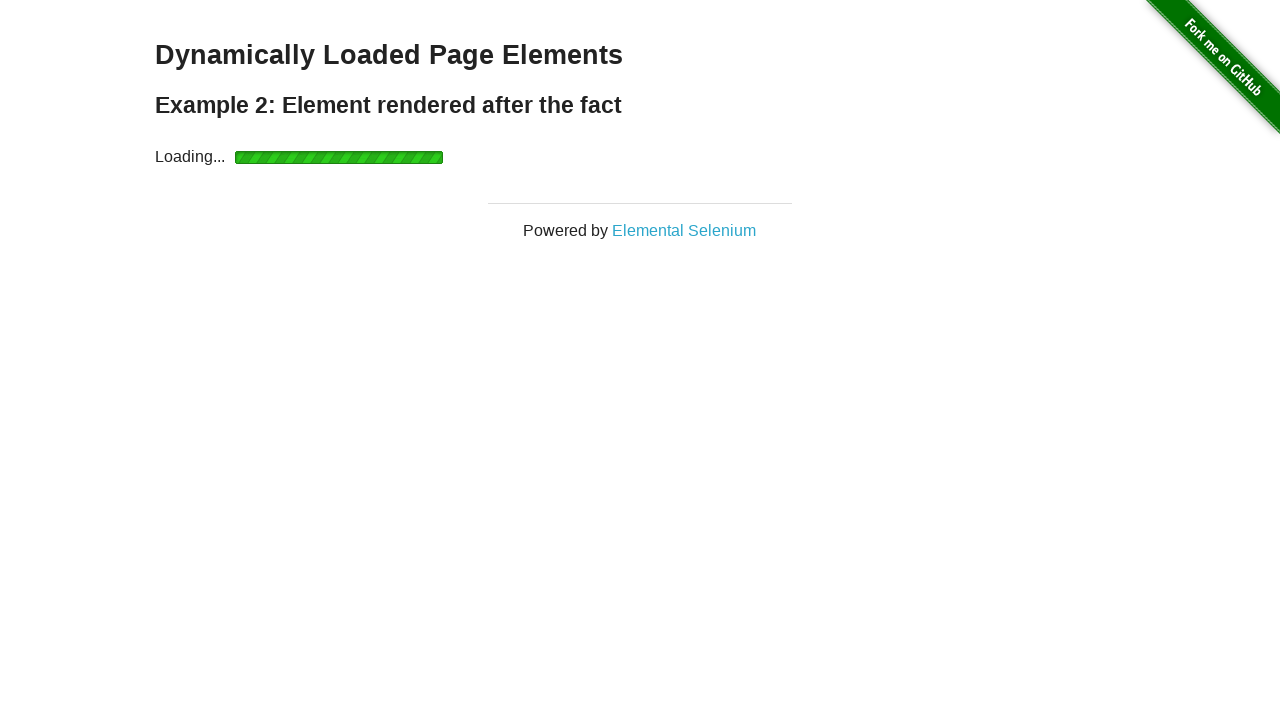

Verified that dynamically loaded text appeared (implicit wait successful)
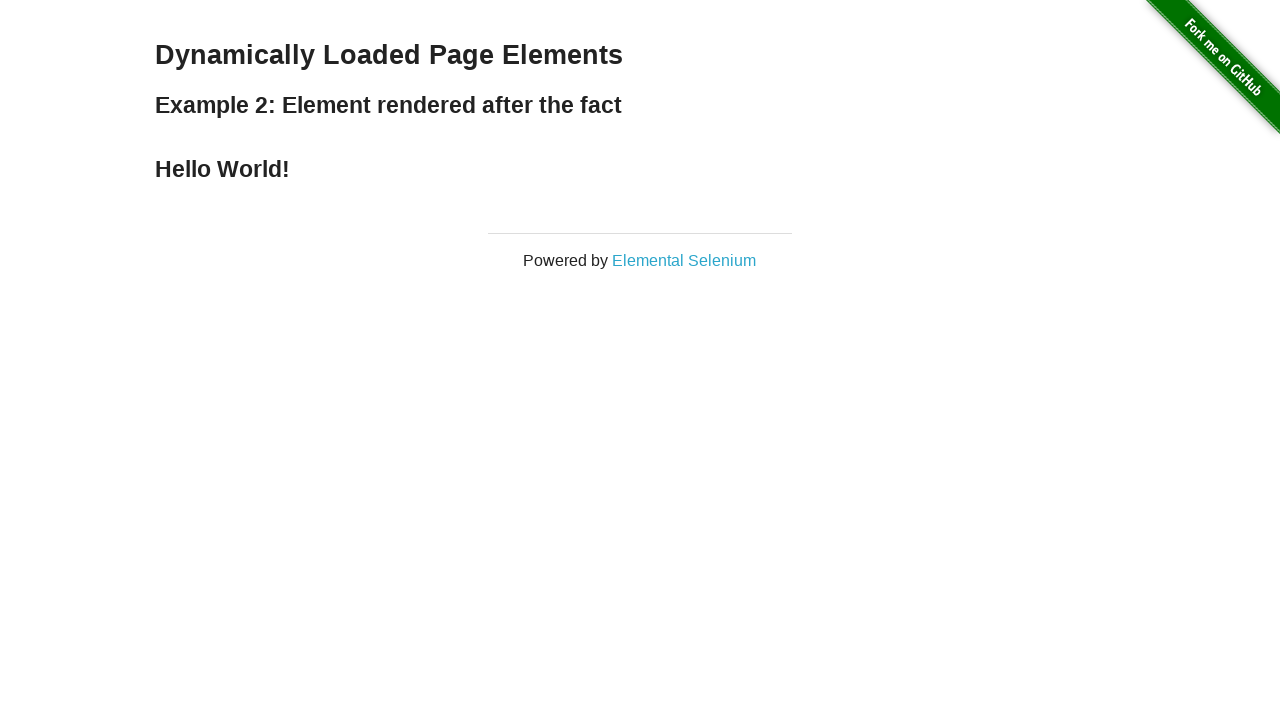

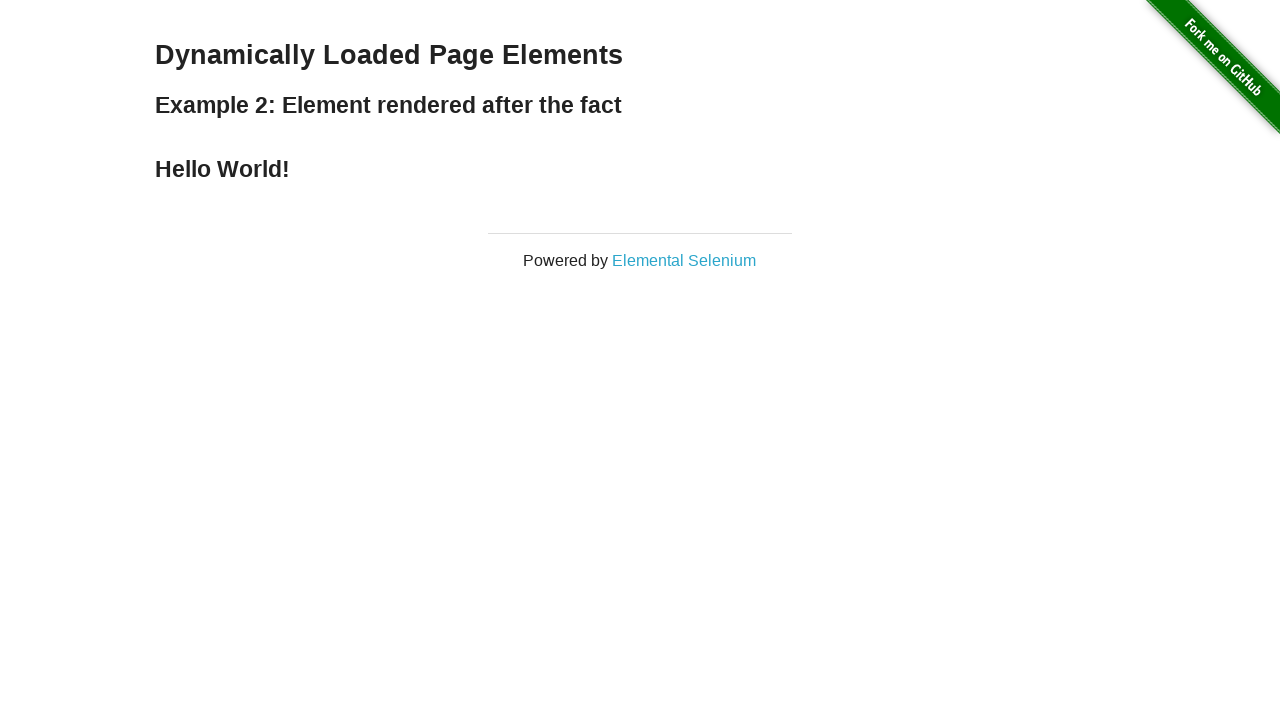